Navigates to Traffic England traffic report page, selects the M1 motorway from a dropdown menu, and clicks the search button to view traffic information for that motorway.

Starting URL: https://www.trafficengland.com/traffic-report

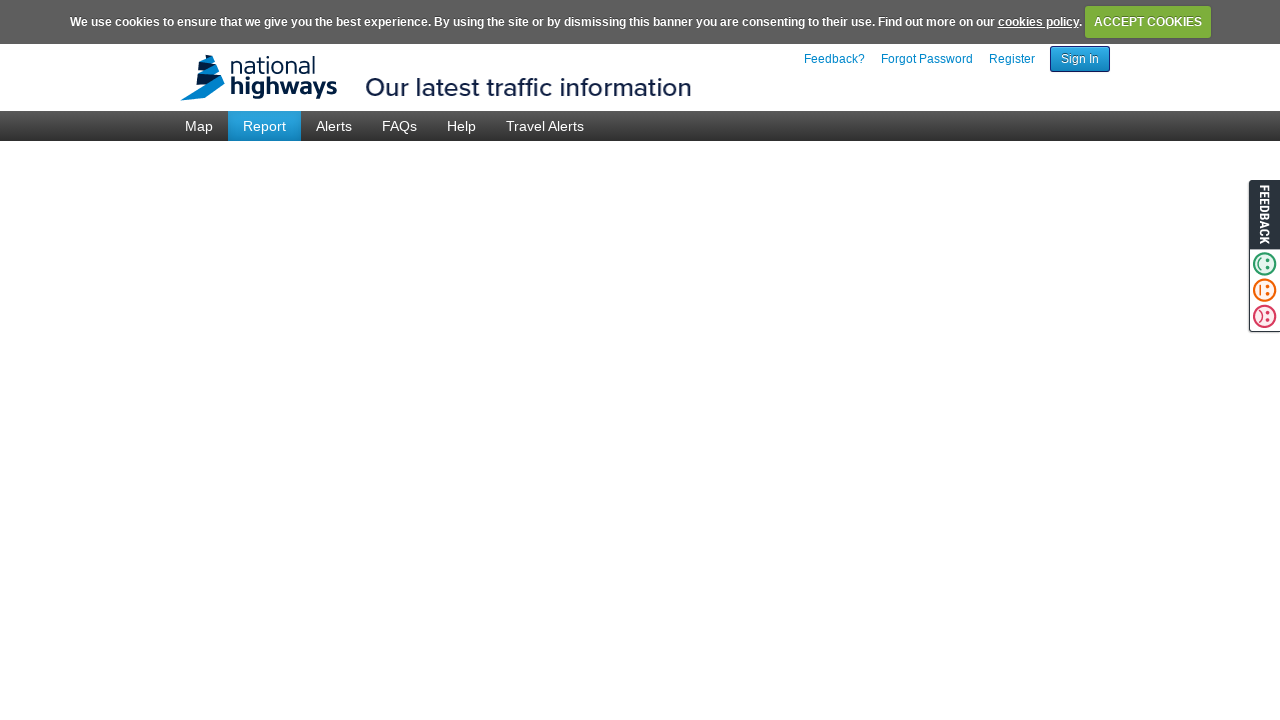

Clicked on the motorway dropdown menu at (316, 221) on .tr-menu-motorway
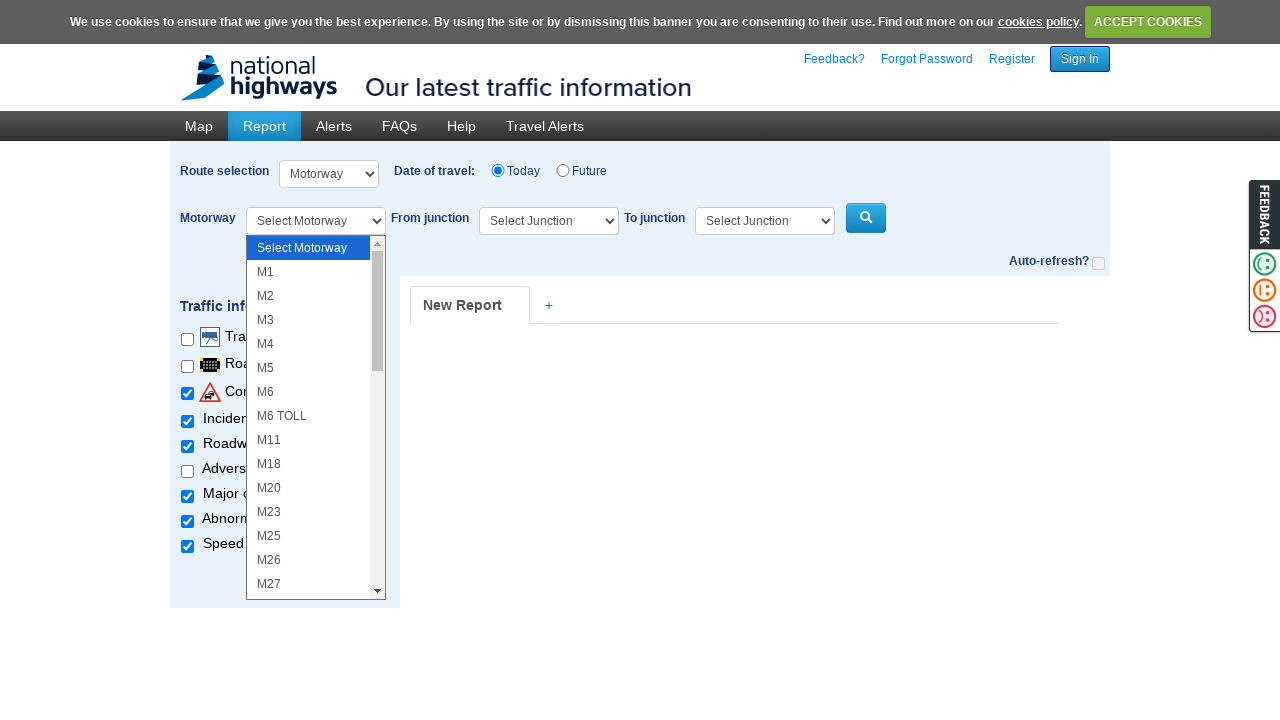

Selected M1 motorway from the dropdown options on .tr-menu-motorway
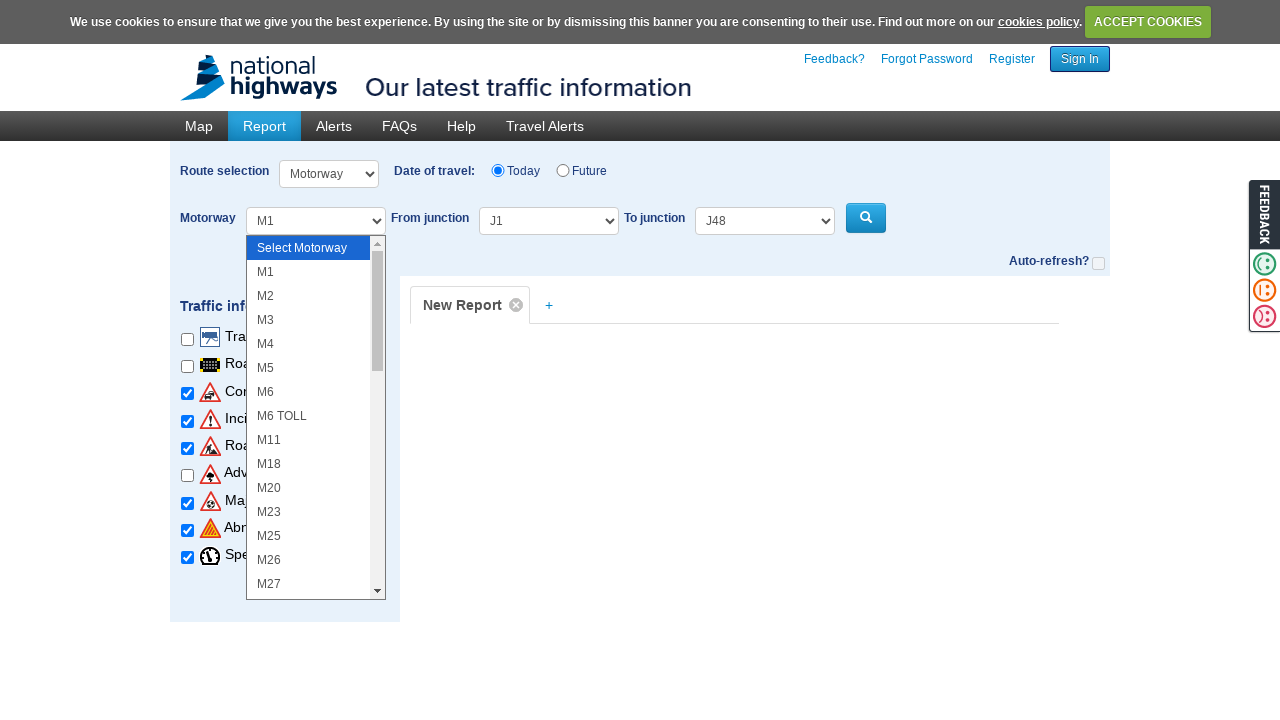

Clicked the search button to view M1 traffic information at (866, 218) on .tr-menu-motorway-search
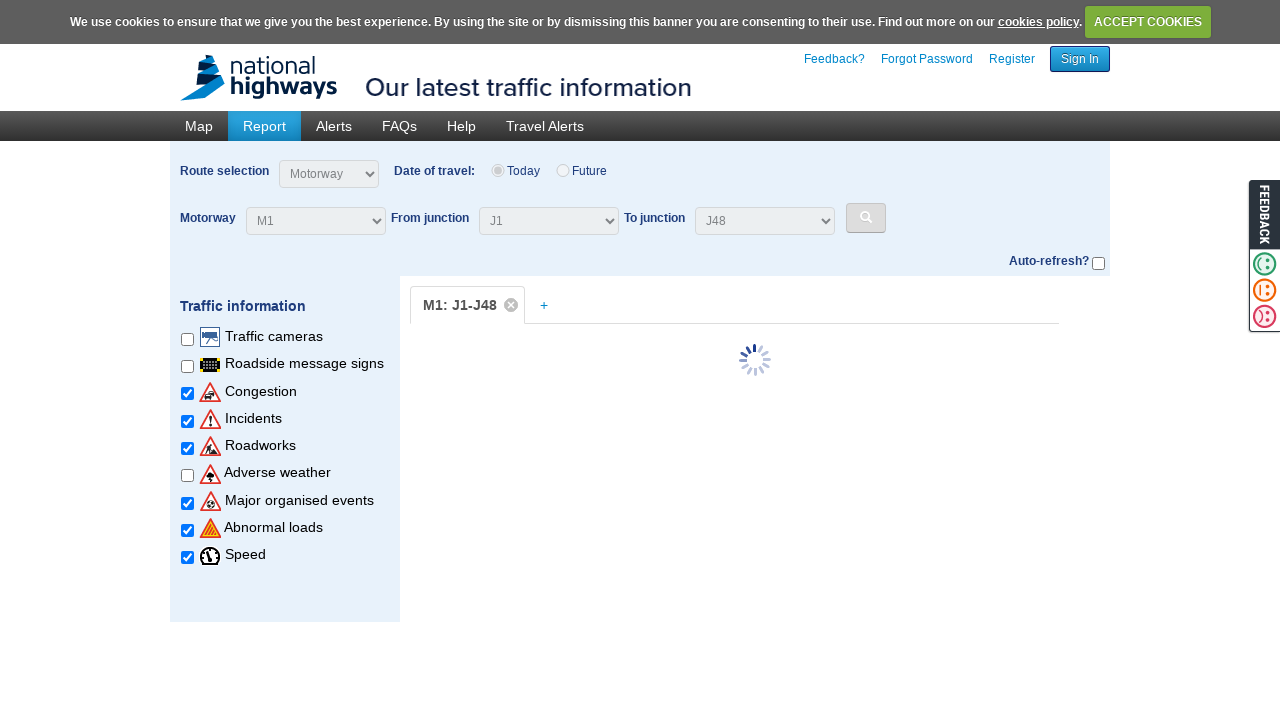

Junction data loaded for M1 motorway
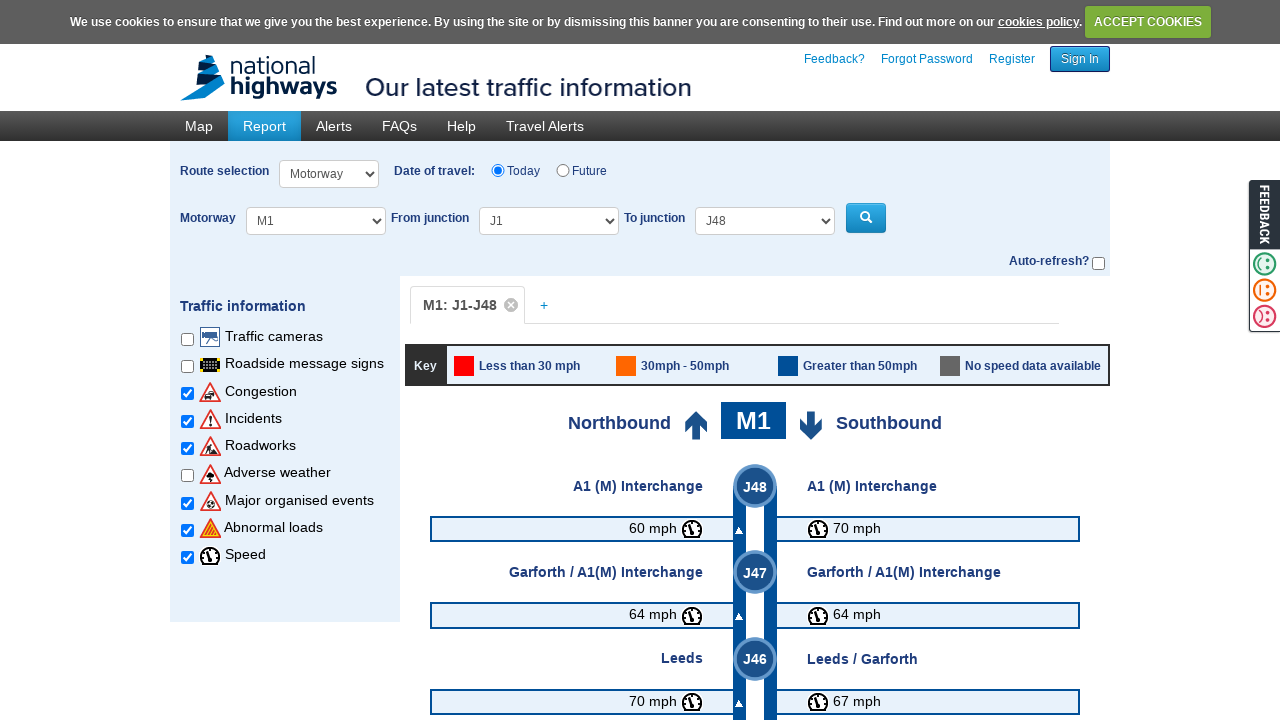

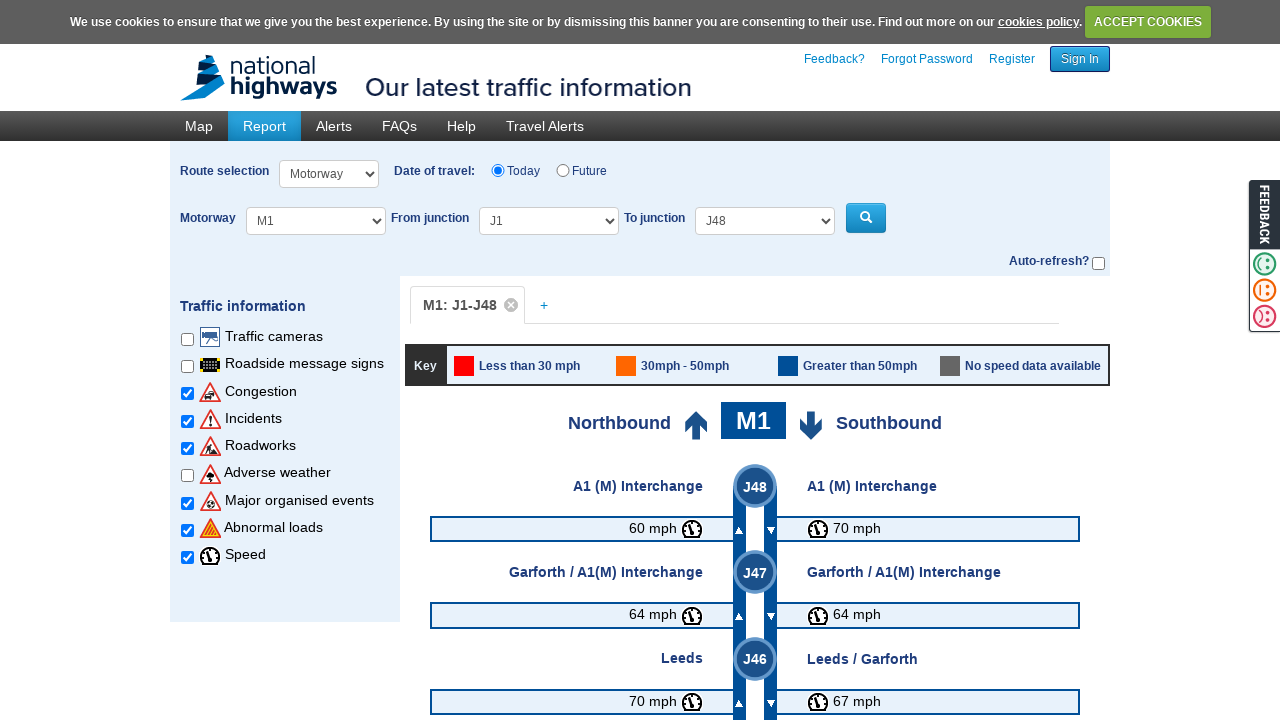